Tests the Text Box form on DemoQA by navigating to the Elements section, filling out name, email, current address, and permanent address fields, then verifying the submitted data is displayed correctly.

Starting URL: https://demoqa.com

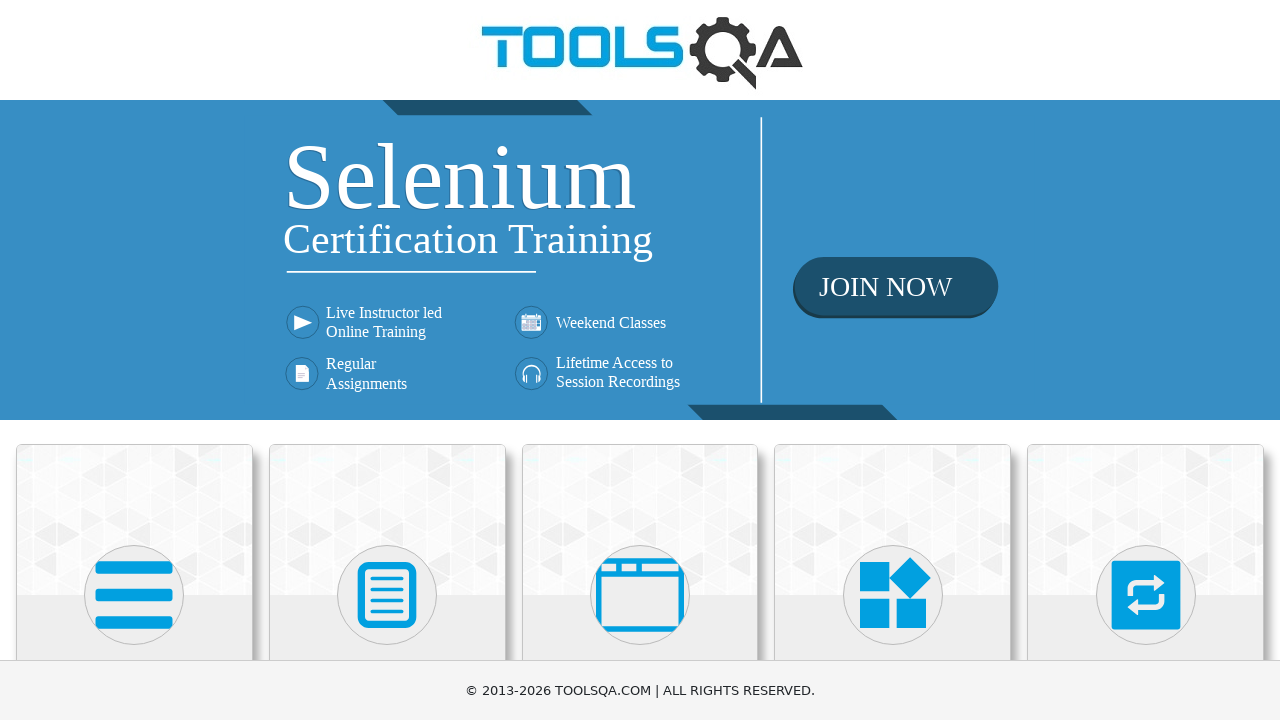

Clicked on Elements card to navigate to Elements section at (134, 360) on xpath=//h5[normalize-space()='Elements']
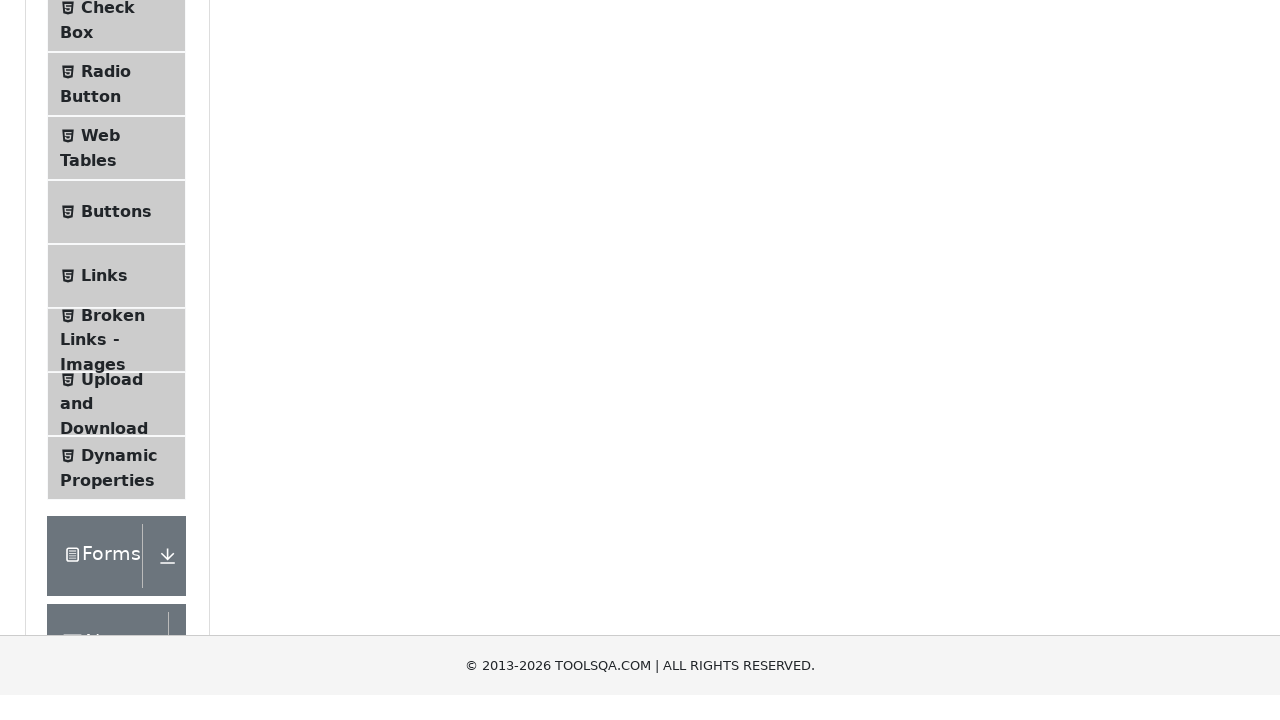

Expanded first element group at (126, 434) on .element-group >> nth=0
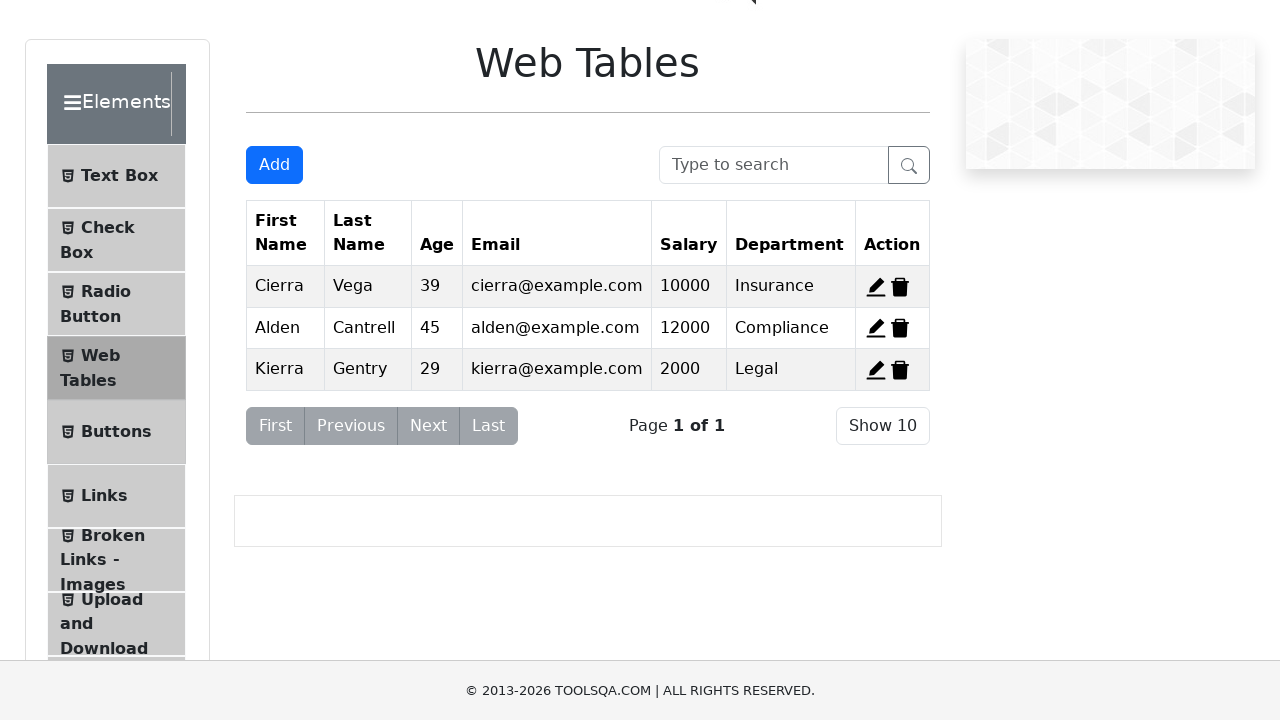

Clicked on Text Box menu item to navigate to the form at (119, 176) on span:has-text('Text Box')
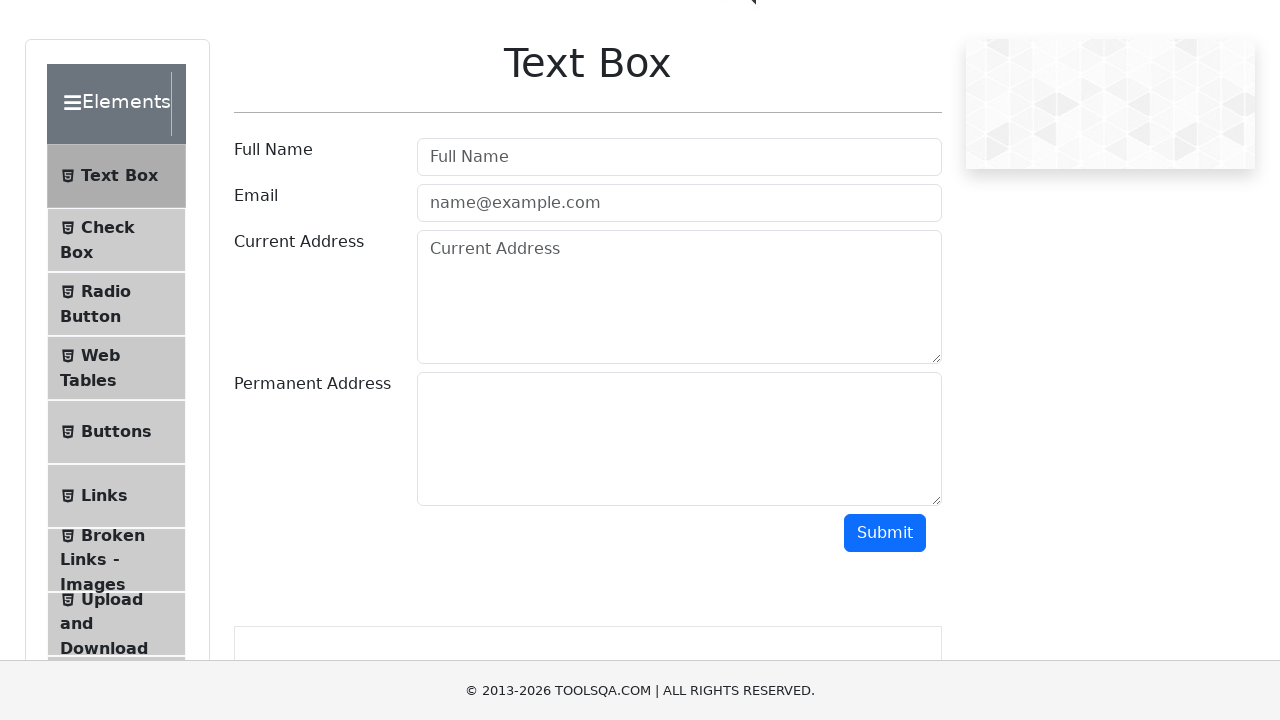

Filled in Name field with 'Jennifer Martinez' on #userName
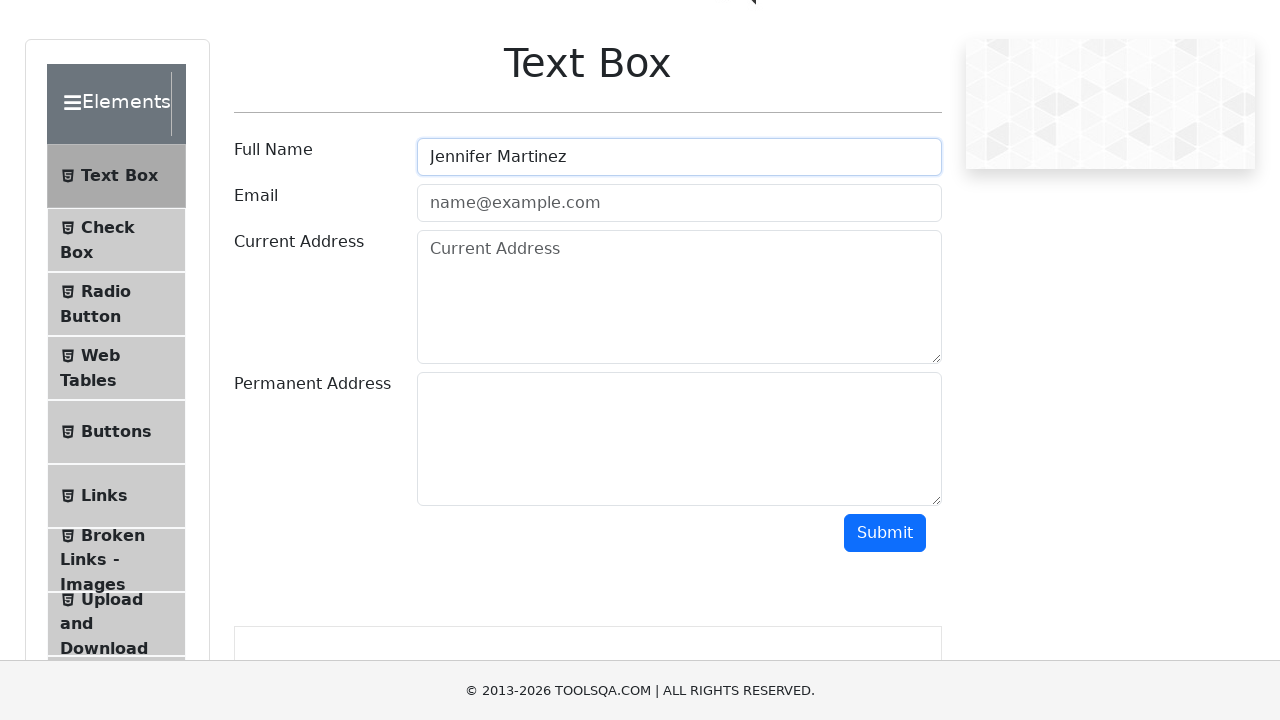

Filled in Email field with 'jennifer.martinez@demoqa.com' on #userEmail
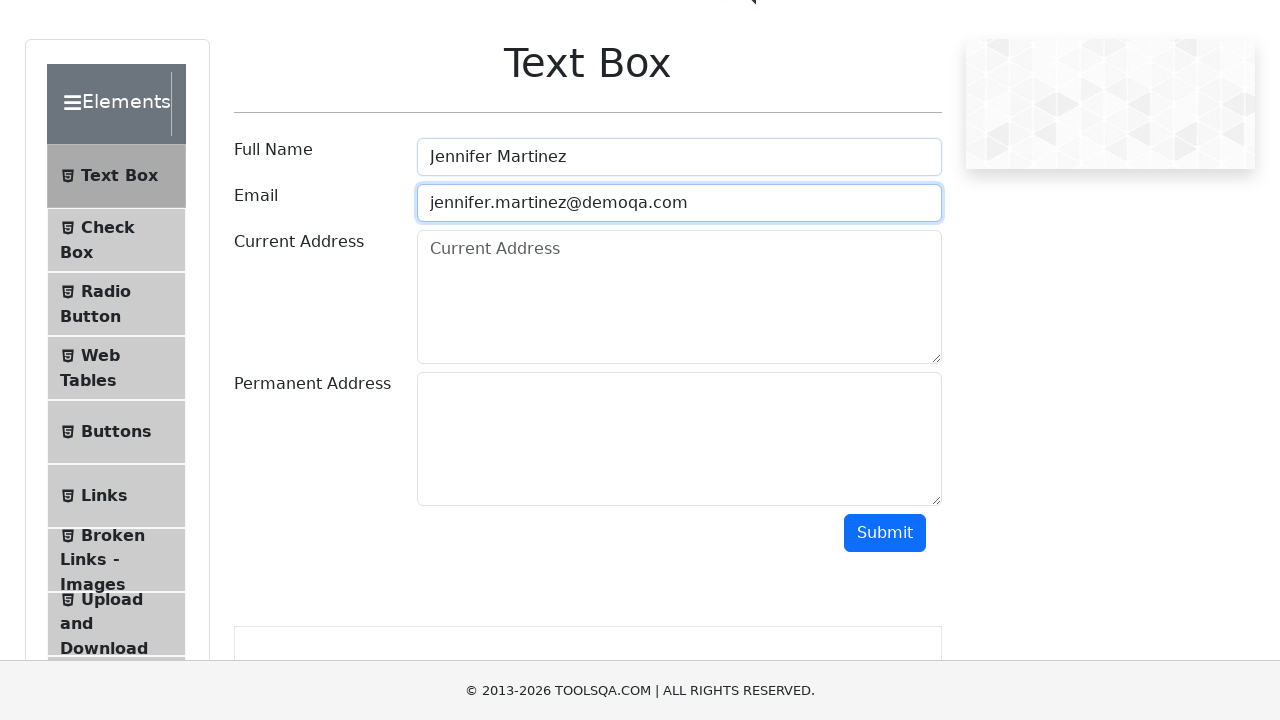

Filled in Current Address field with '123 Oak Avenue, Springfield, Illinois, 62701' on #currentAddress
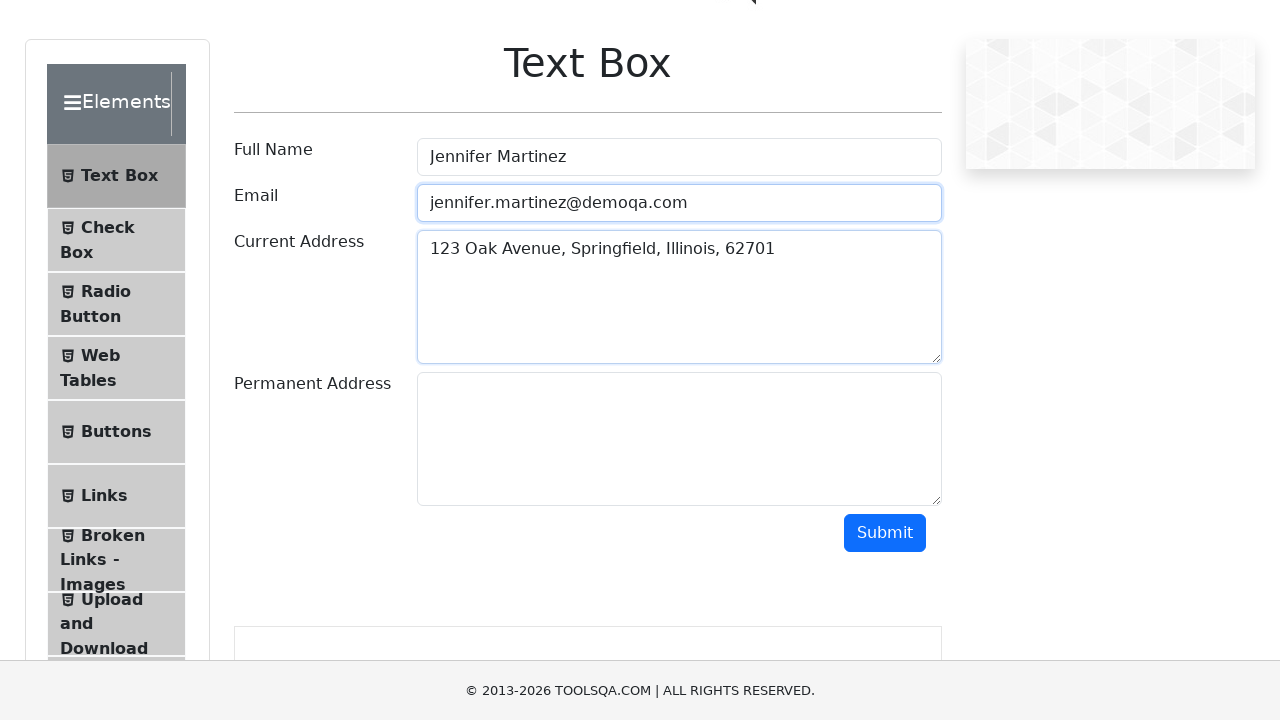

Filled in Permanent Address field with '456 Elm St, Springfield, Illinois, 62701' on #permanentAddress
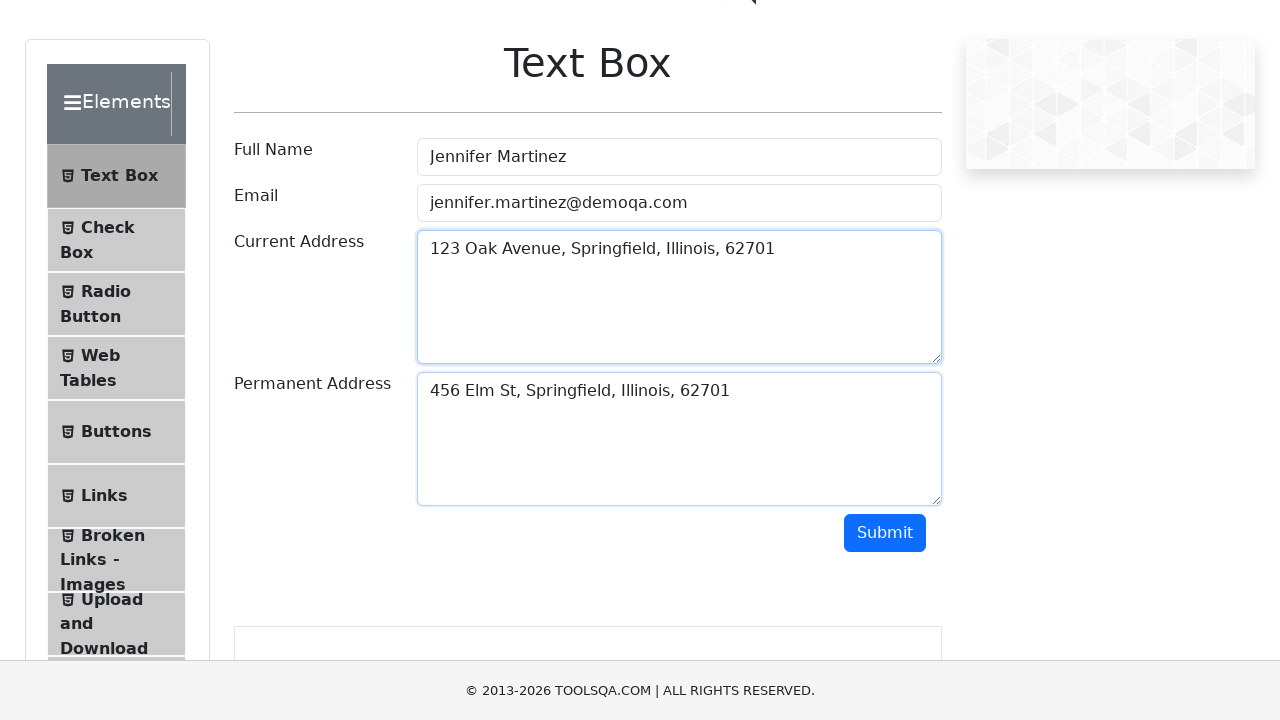

Clicked Submit button to submit the form at (885, 533) on #submit
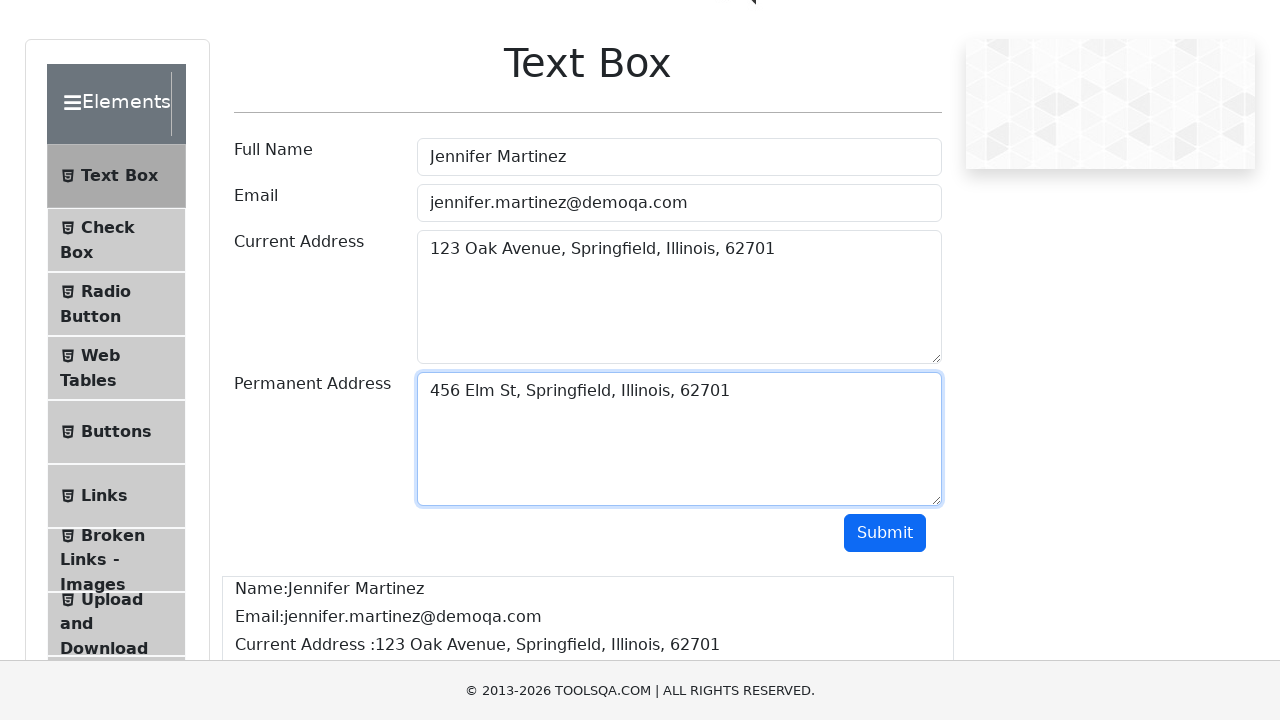

Form submission output appeared with submitted data
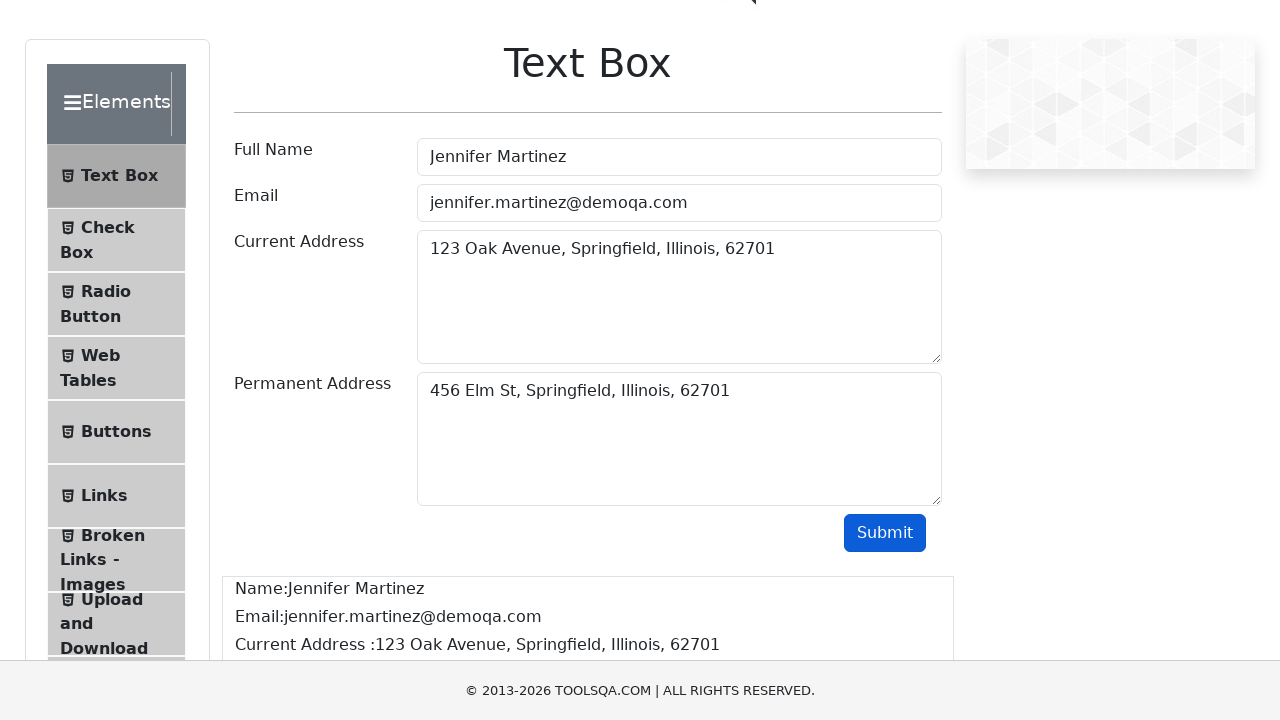

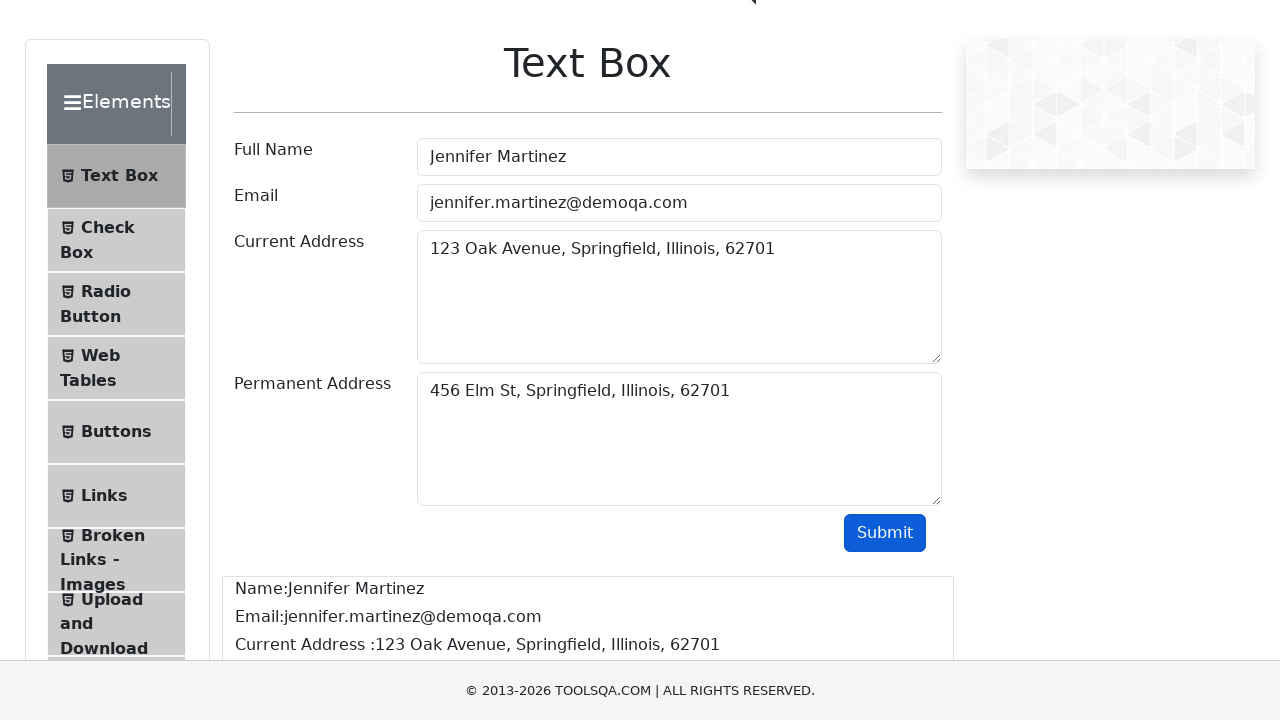